Tests pagination functionality by iterating through multiple pages using the Next button and verifying content on each page

Starting URL: https://bonigarcia.dev/selenium-webdriver-java/navigation1.html

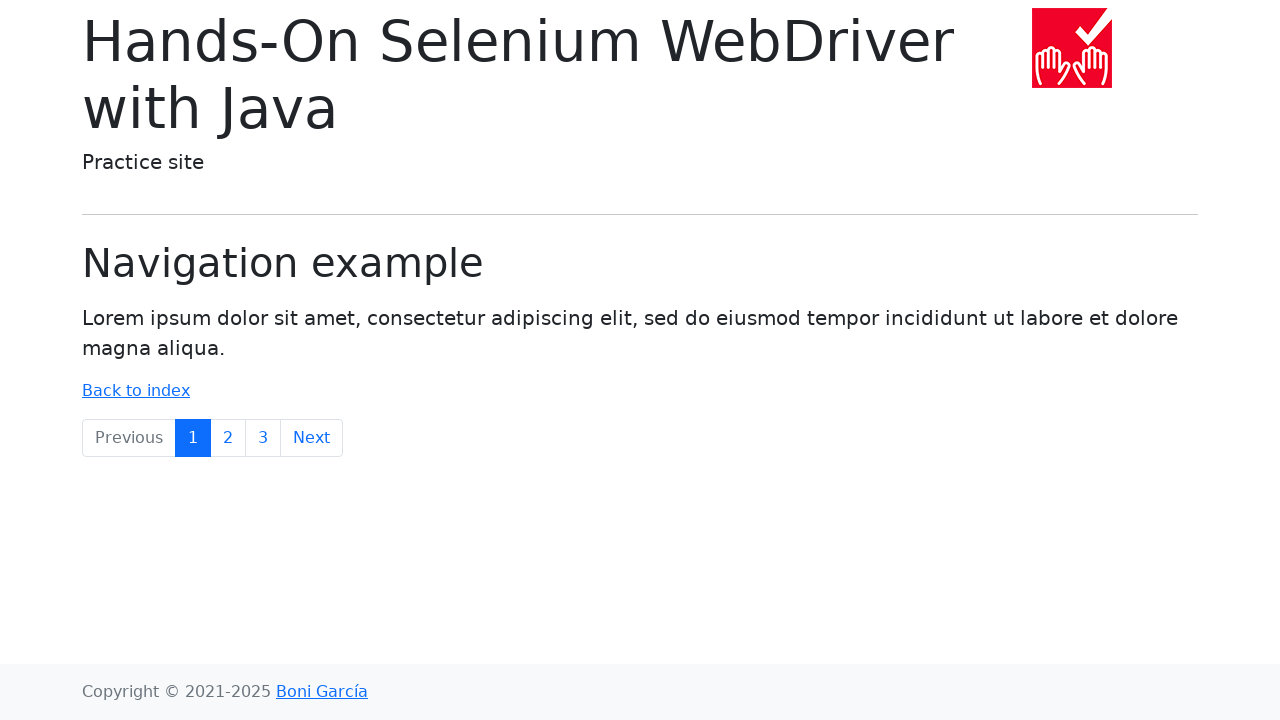

Retrieved all numbered navigation links to determine page count
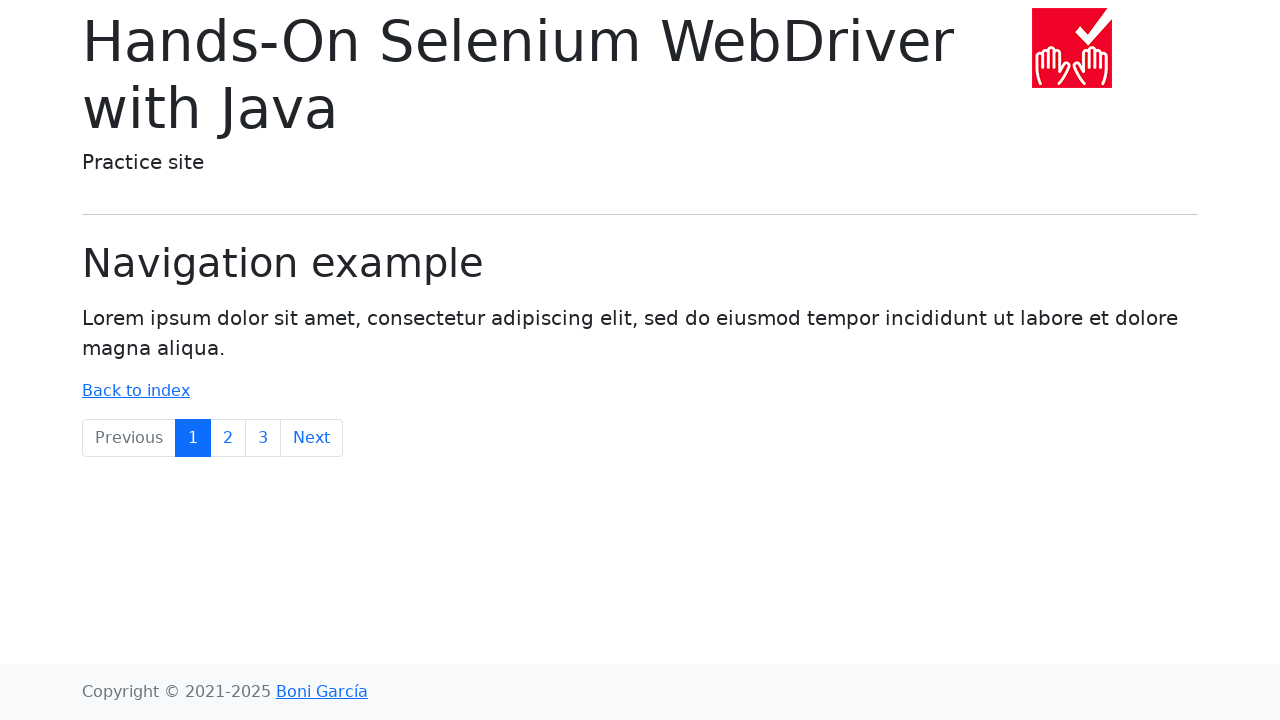

Determined there are 3 pages to navigate through
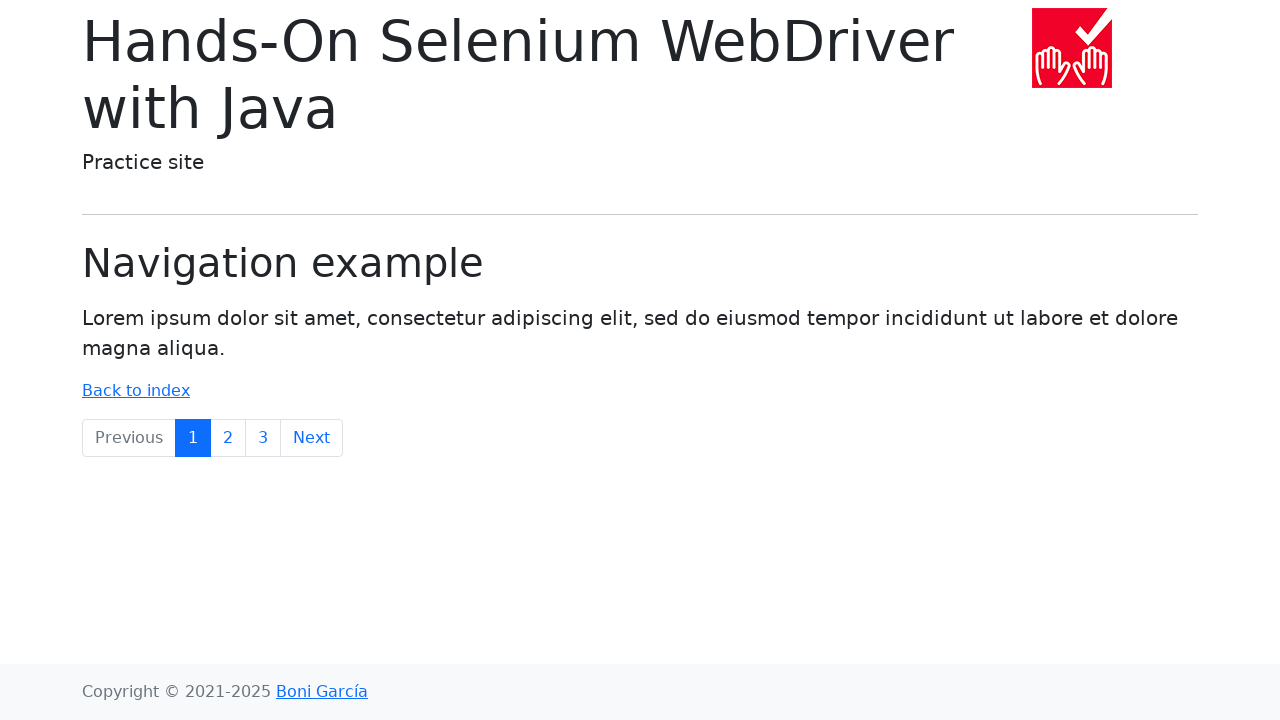

Waited for page content to load on page 1
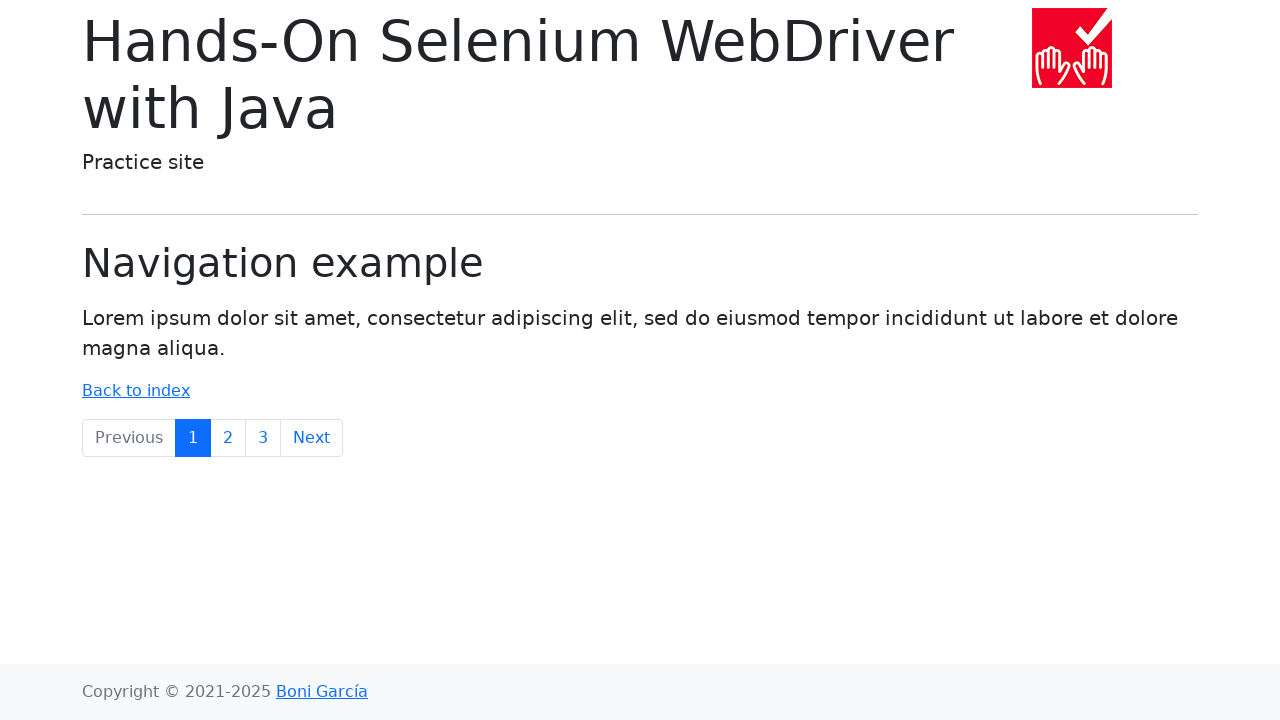

Clicked Next button to navigate to page 2 at (312, 438) on xpath=//a[text()='Next']
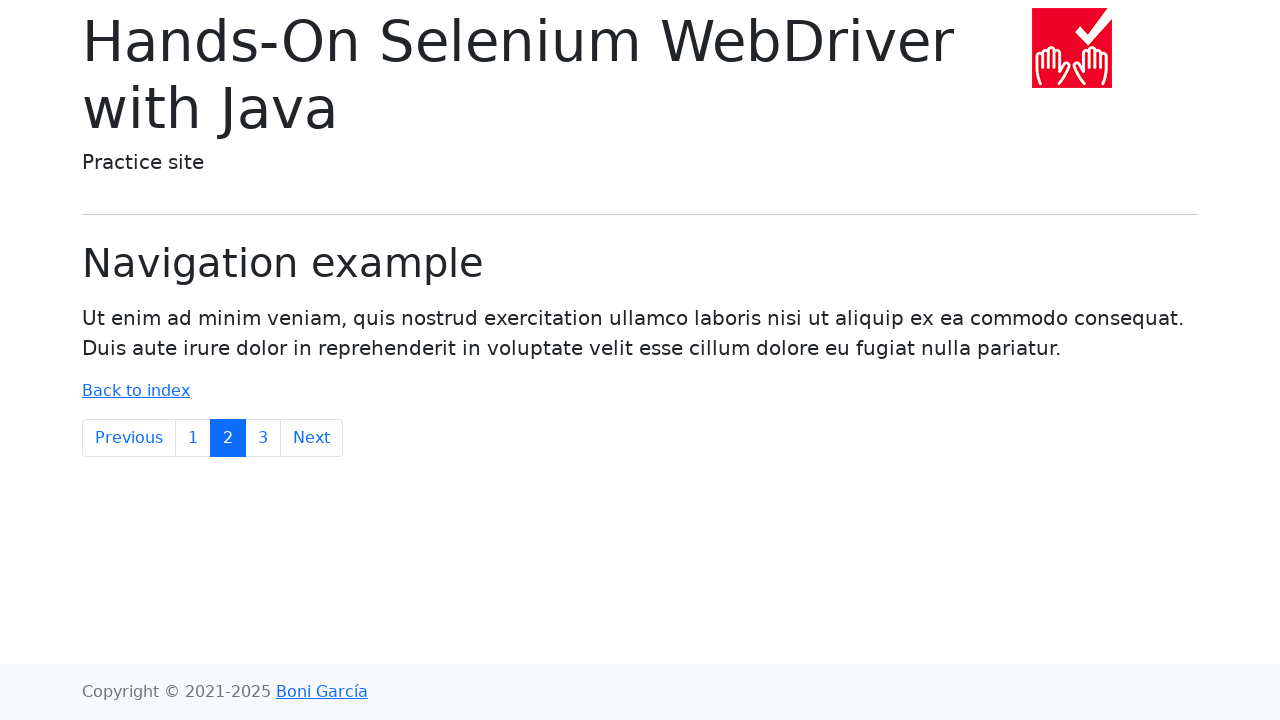

Waited for network idle state after page navigation
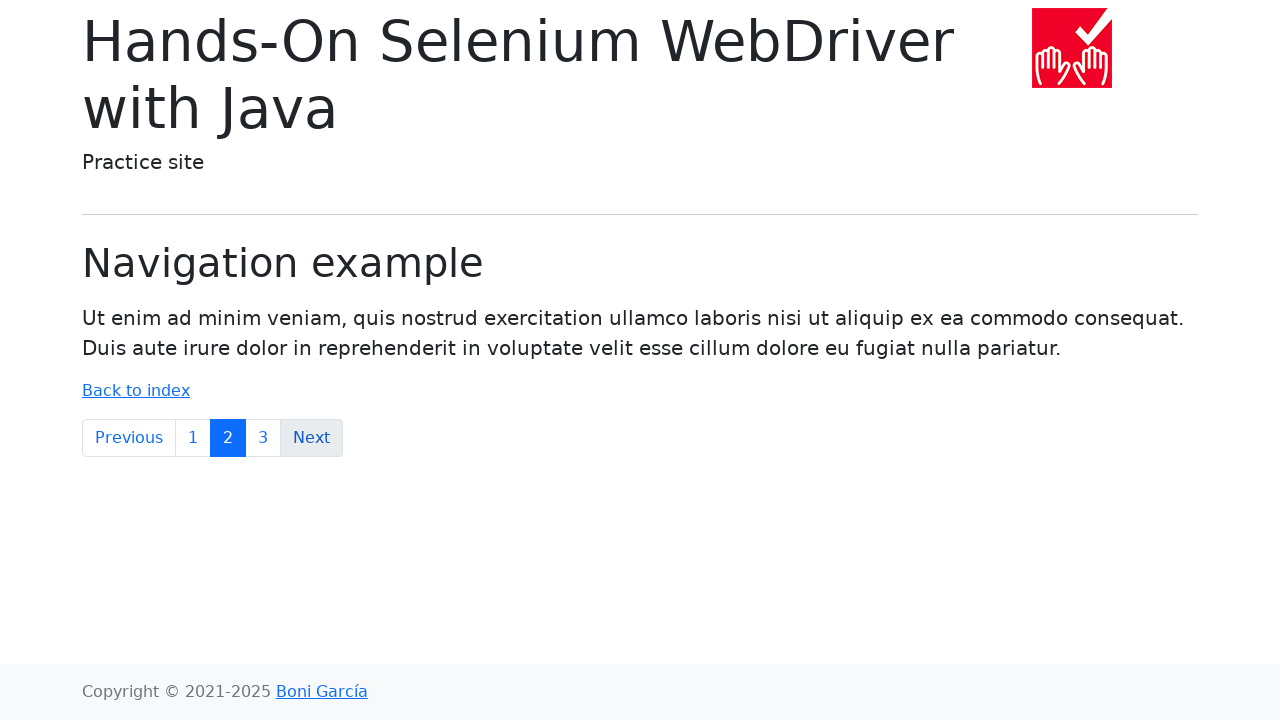

Waited for page content to load on page 2
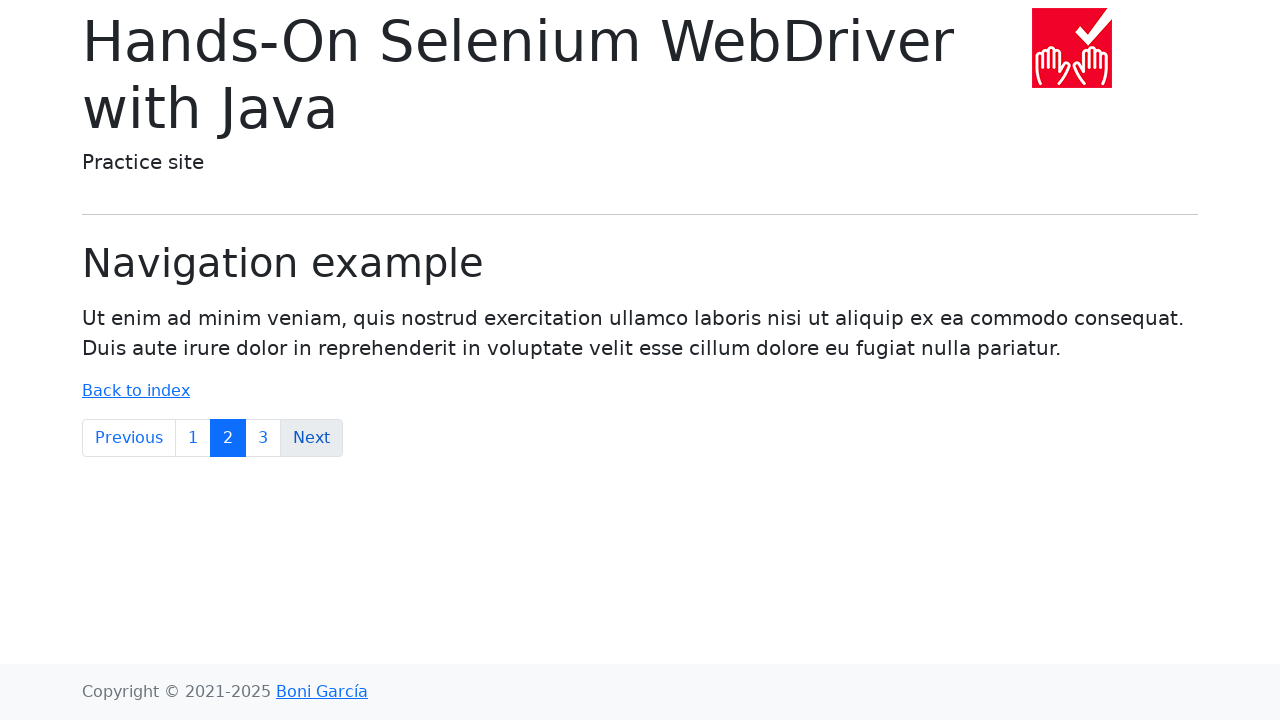

Clicked Next button to navigate to page 3 at (312, 438) on xpath=//a[text()='Next']
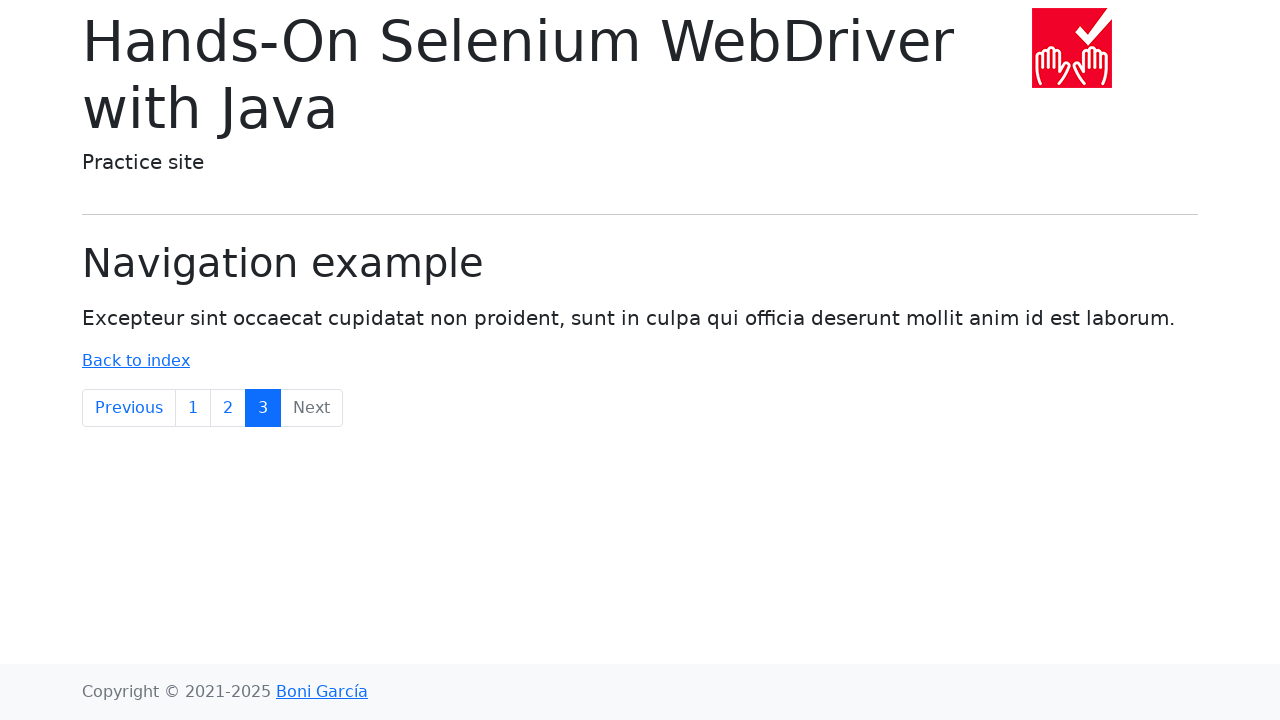

Waited for network idle state after page navigation
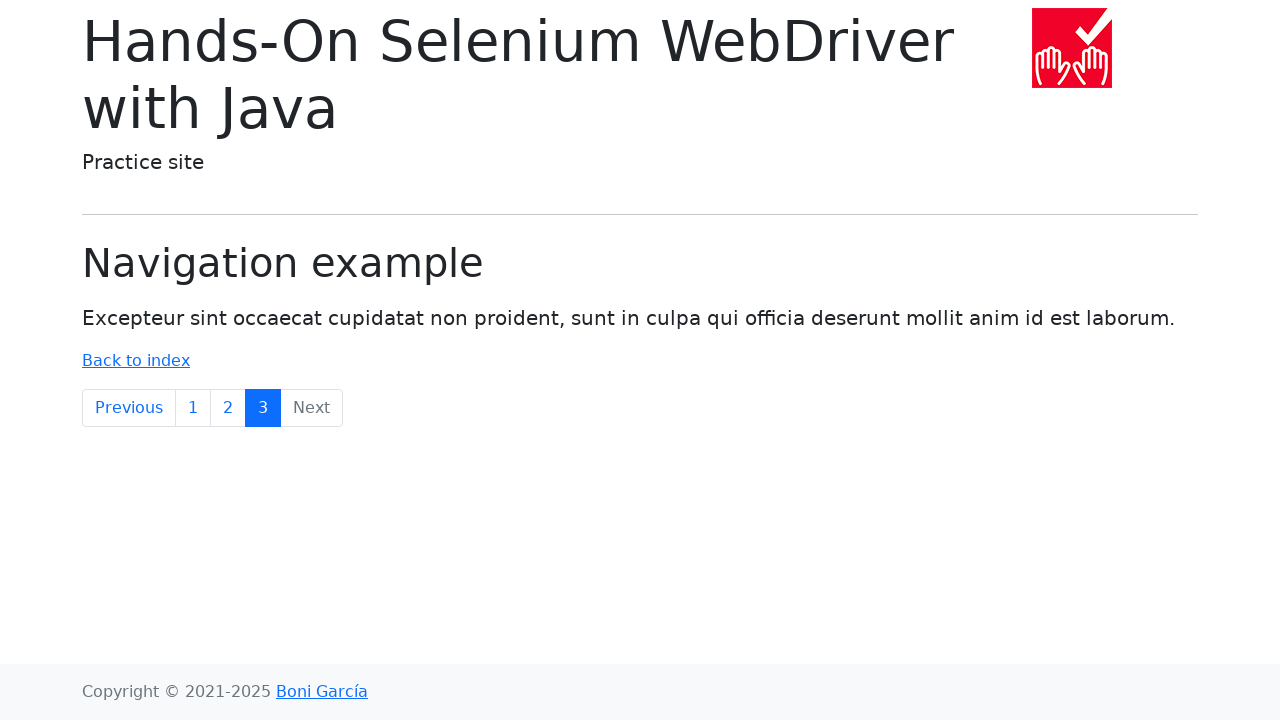

Verified Previous button is present on last page
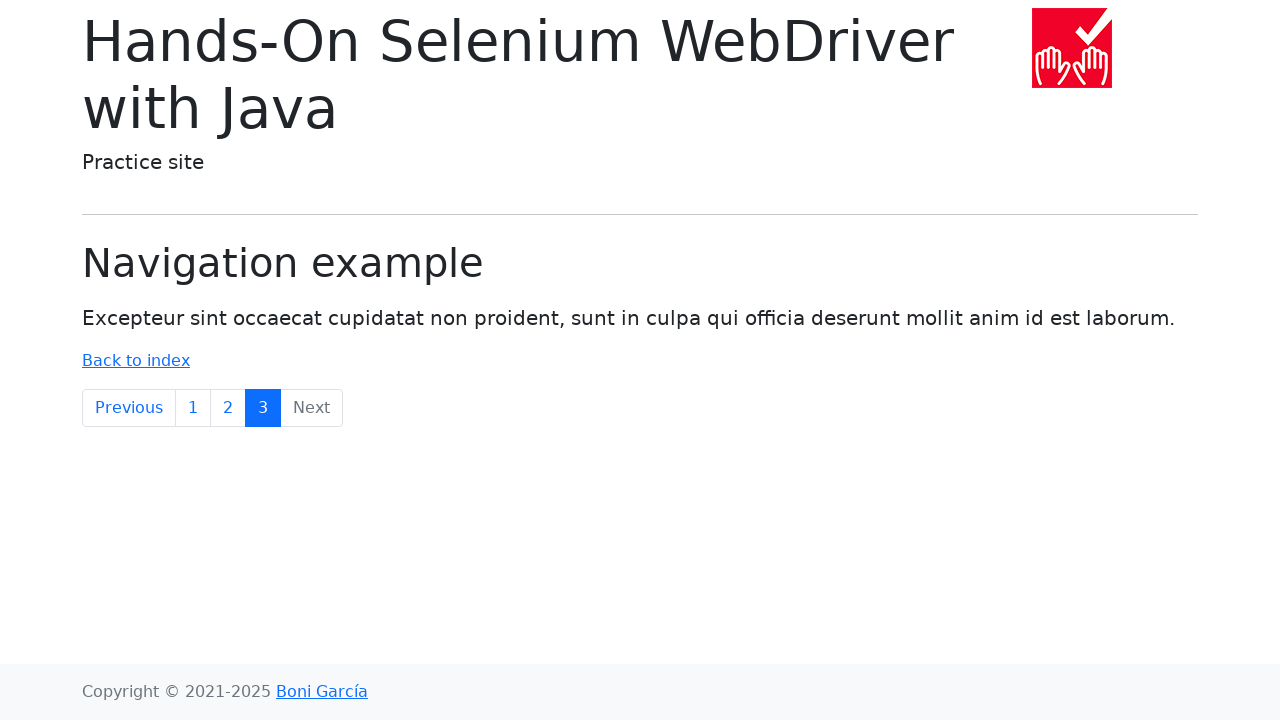

Verified Next button is present on last page
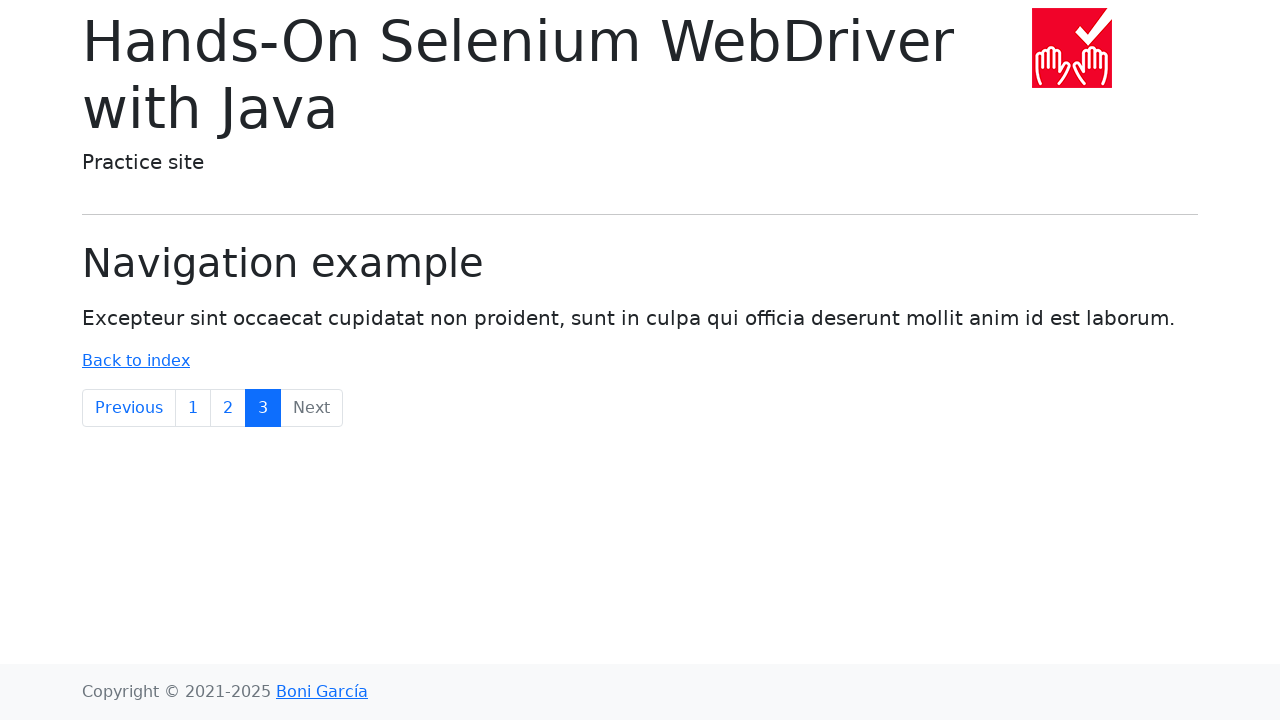

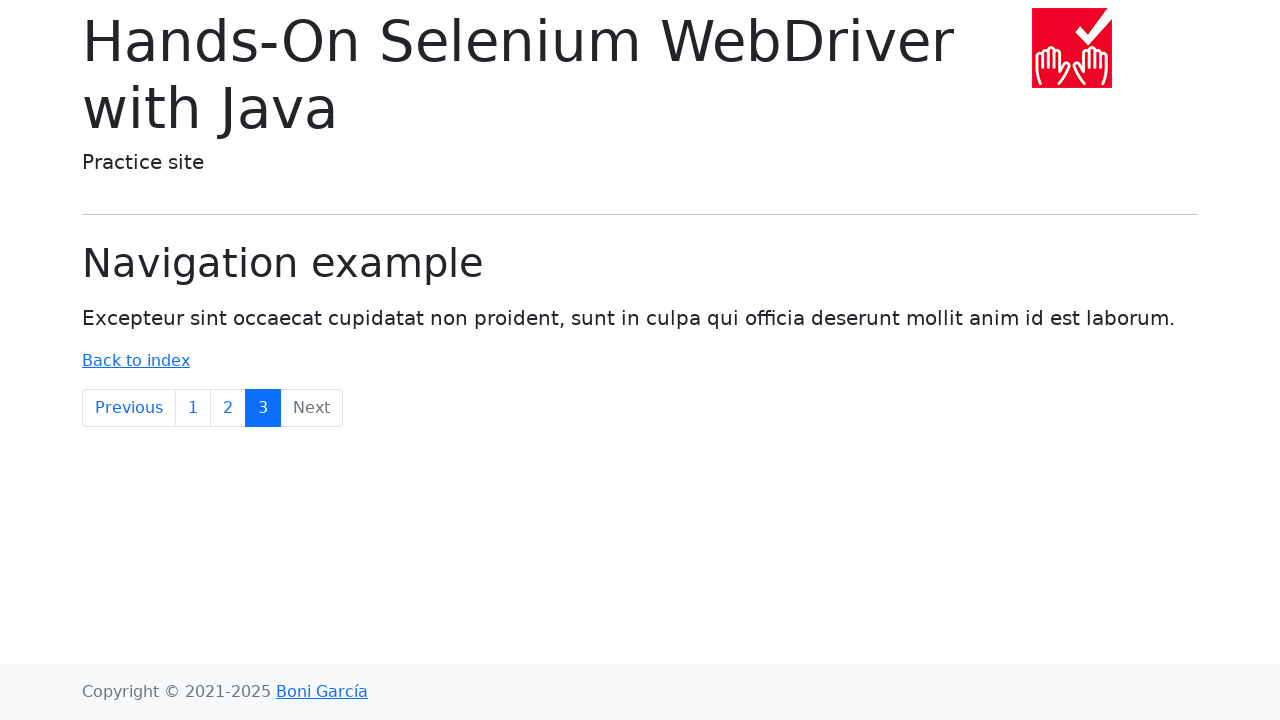